Navigates to Flipkart homepage and minimizes the browser window

Starting URL: https://www.flipkart.com/

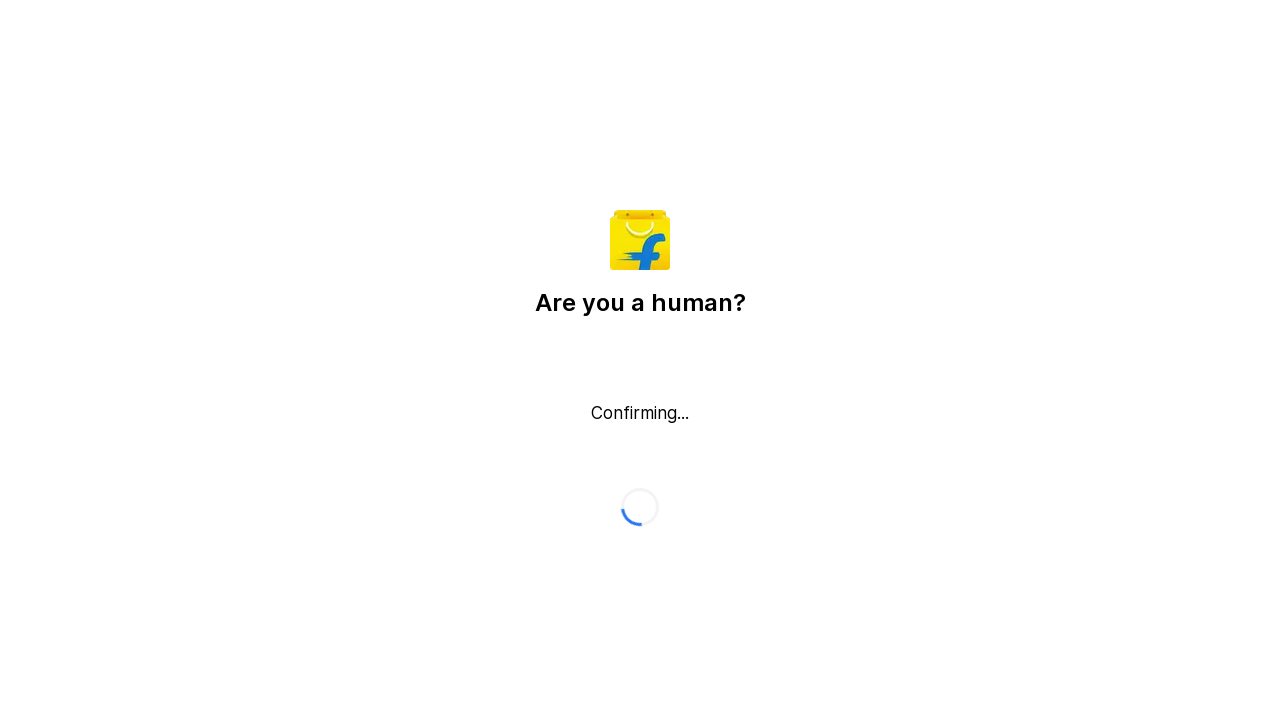

Navigated to Flipkart homepage
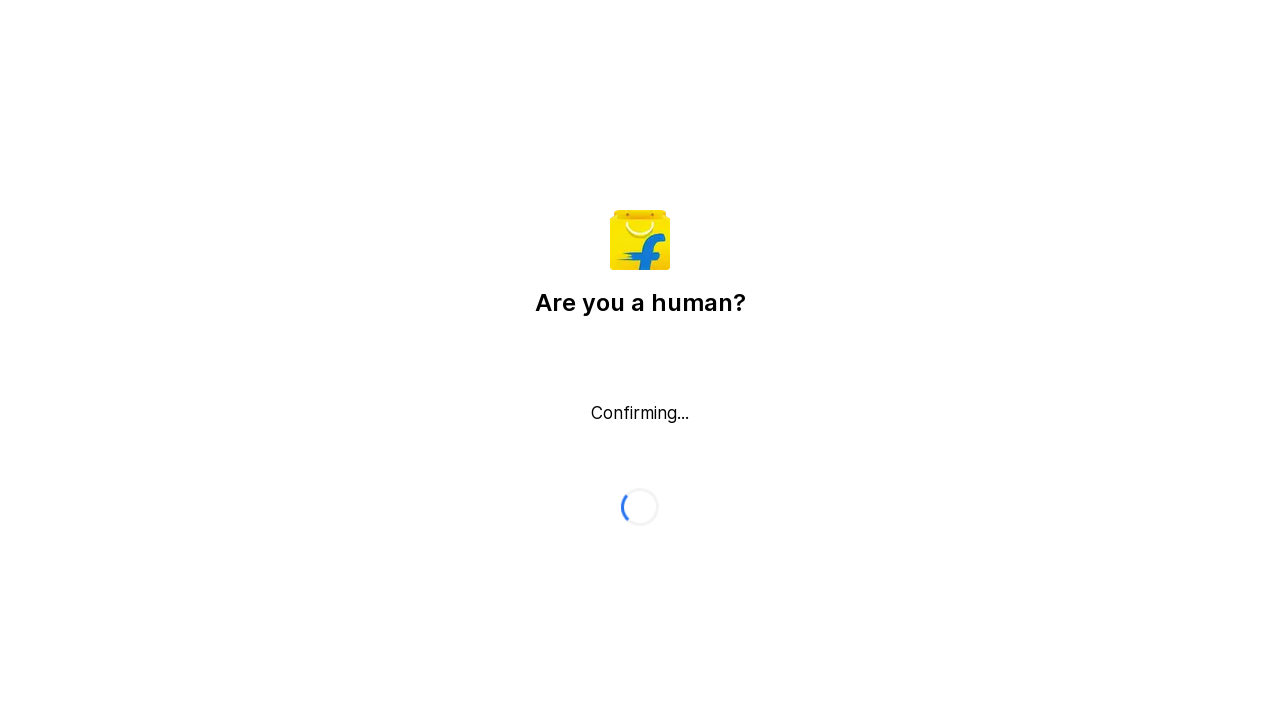

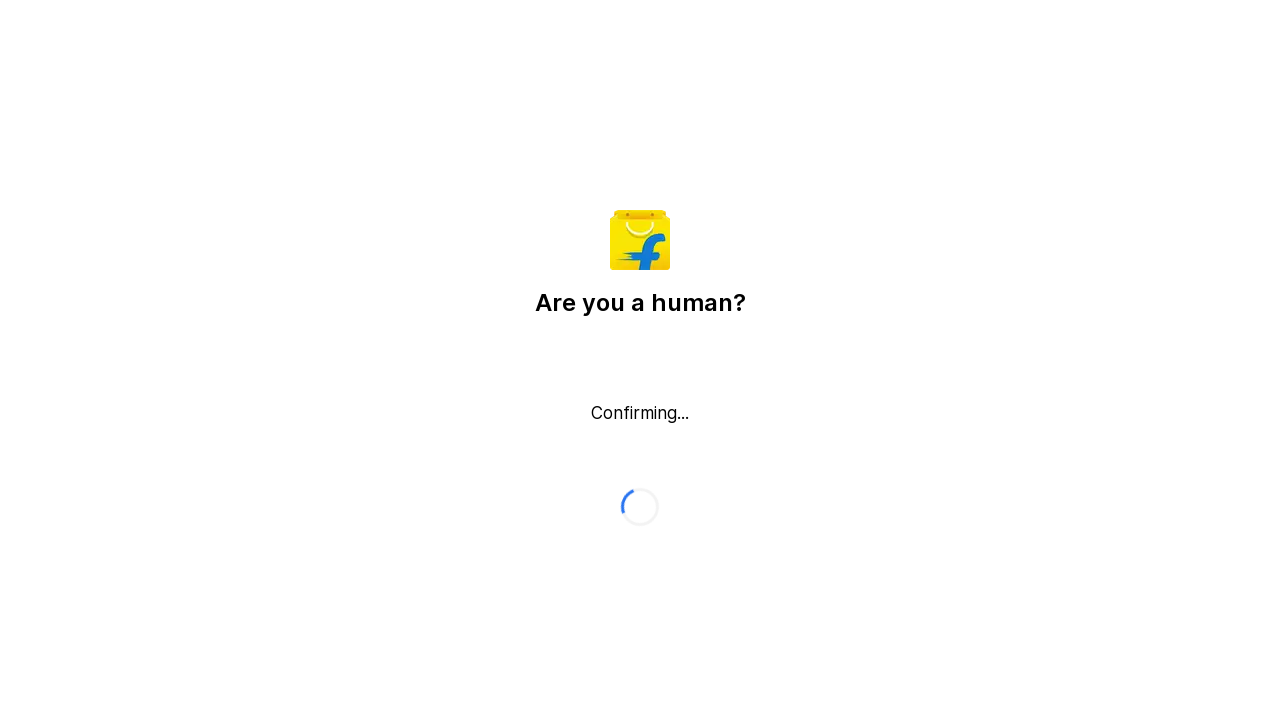